Tests that the todo counter displays the current number of items

Starting URL: https://demo.playwright.dev/todomvc

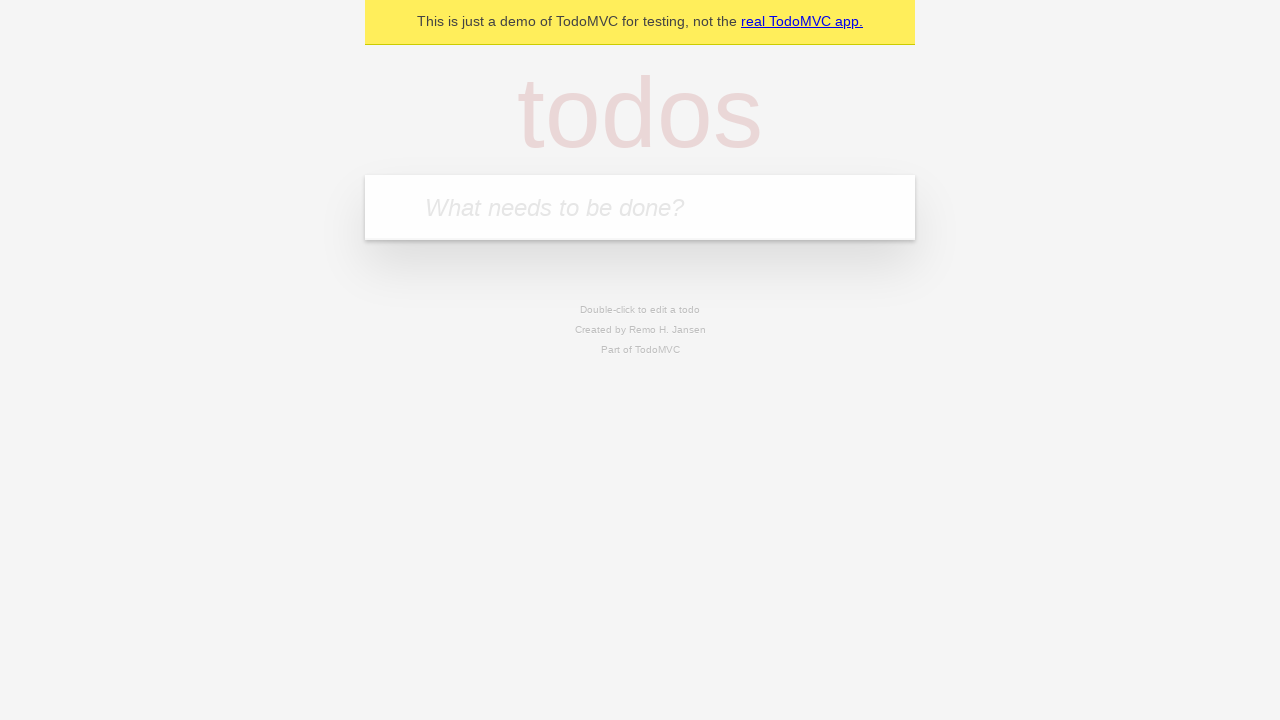

Filled todo input with 'buy some cheese' on internal:attr=[placeholder="What needs to be done?"i]
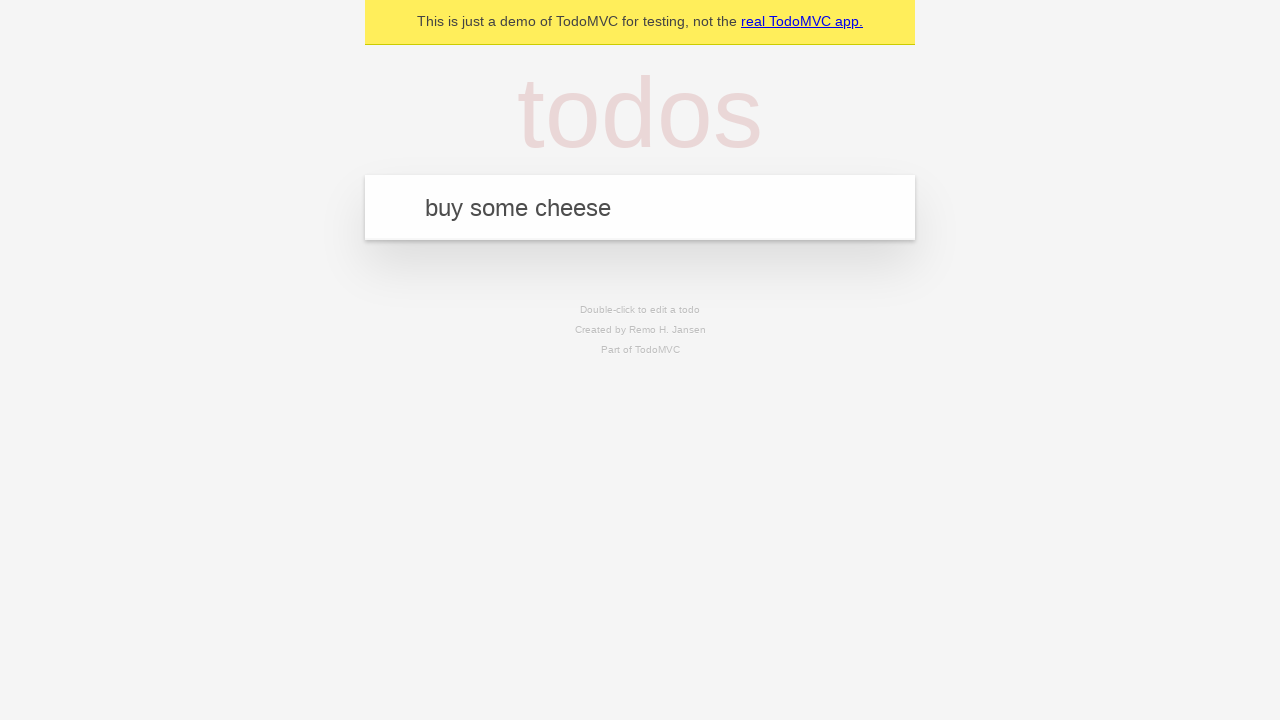

Pressed Enter to add first todo item on internal:attr=[placeholder="What needs to be done?"i]
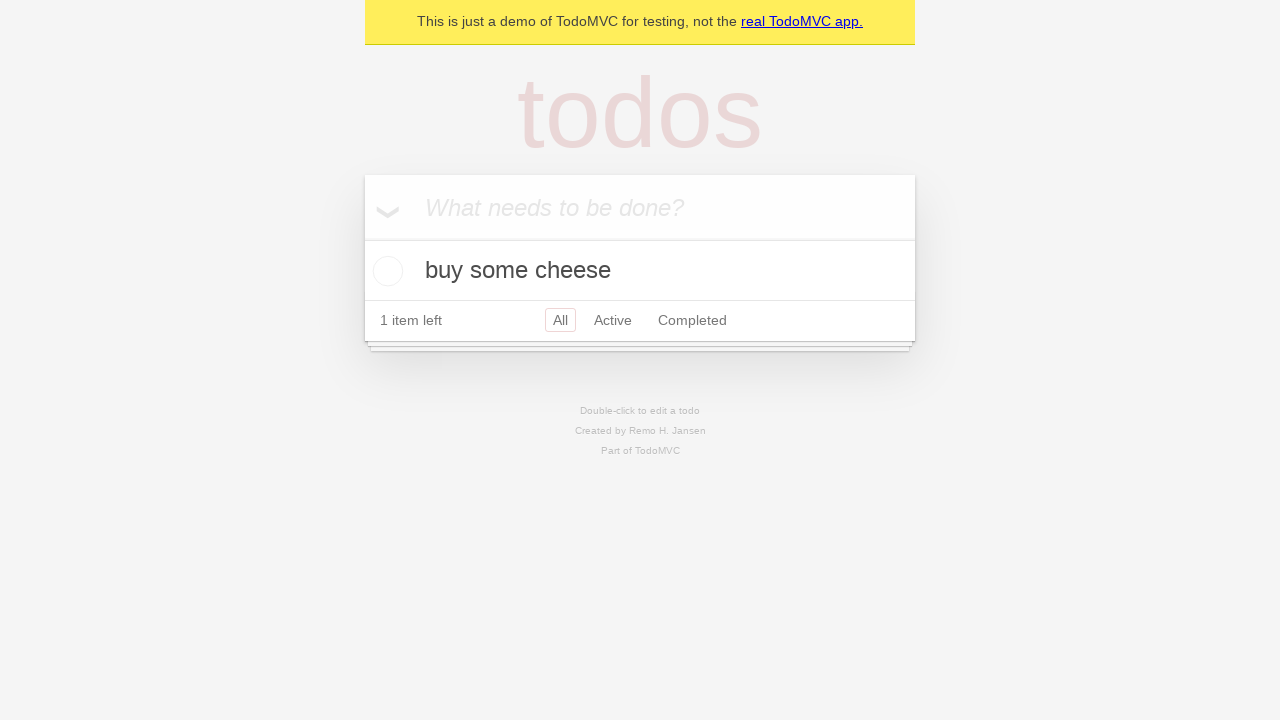

Todo counter element loaded after adding first item
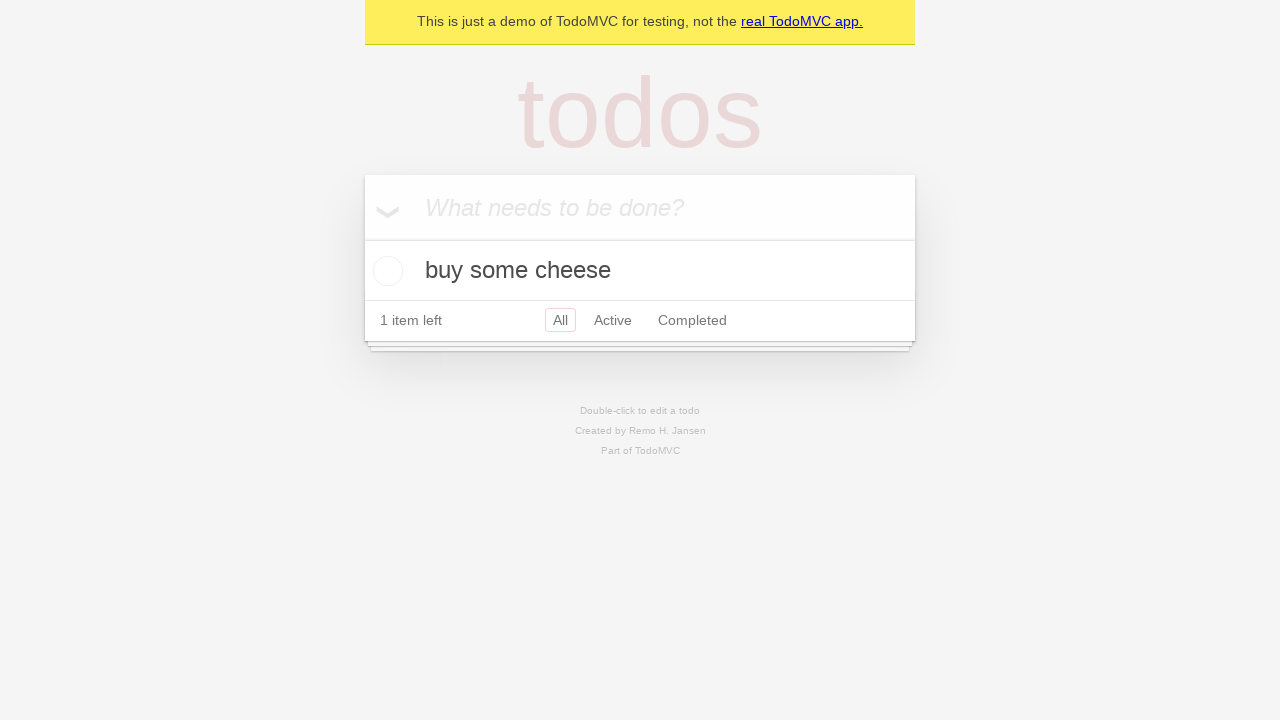

Filled todo input with 'feed the cat' on internal:attr=[placeholder="What needs to be done?"i]
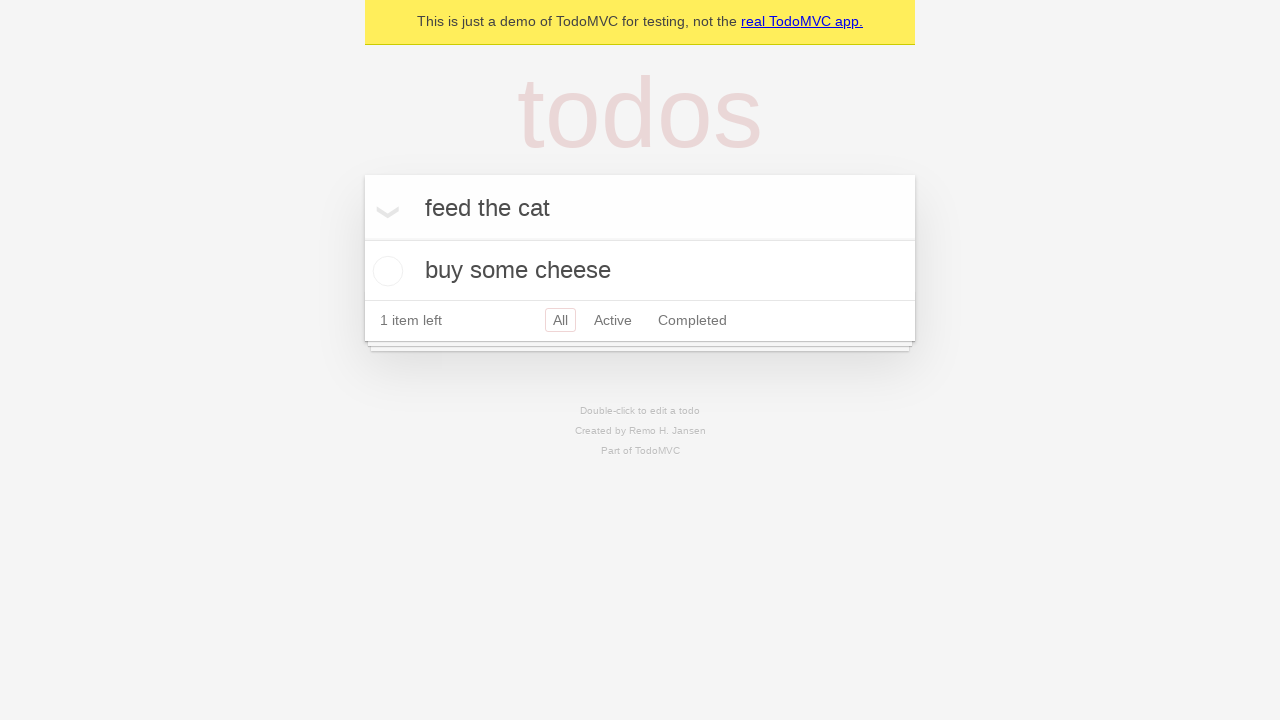

Pressed Enter to add second todo item on internal:attr=[placeholder="What needs to be done?"i]
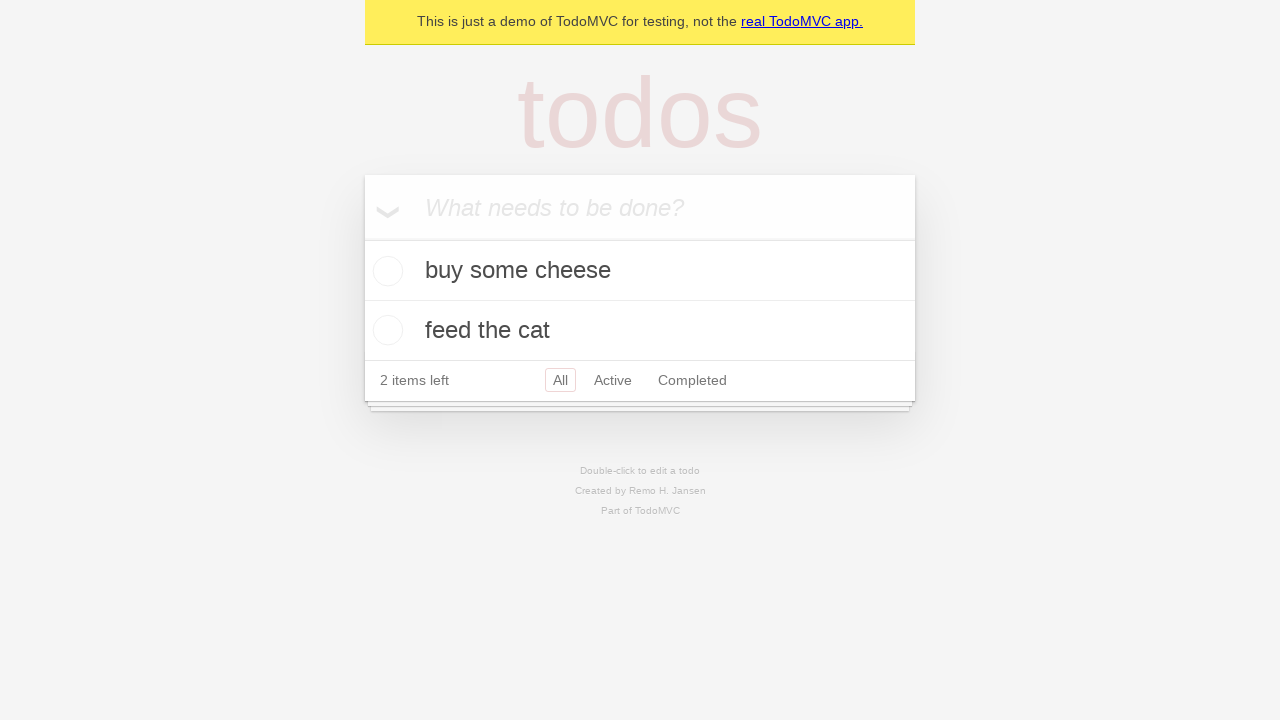

Todo counter displays '2' items
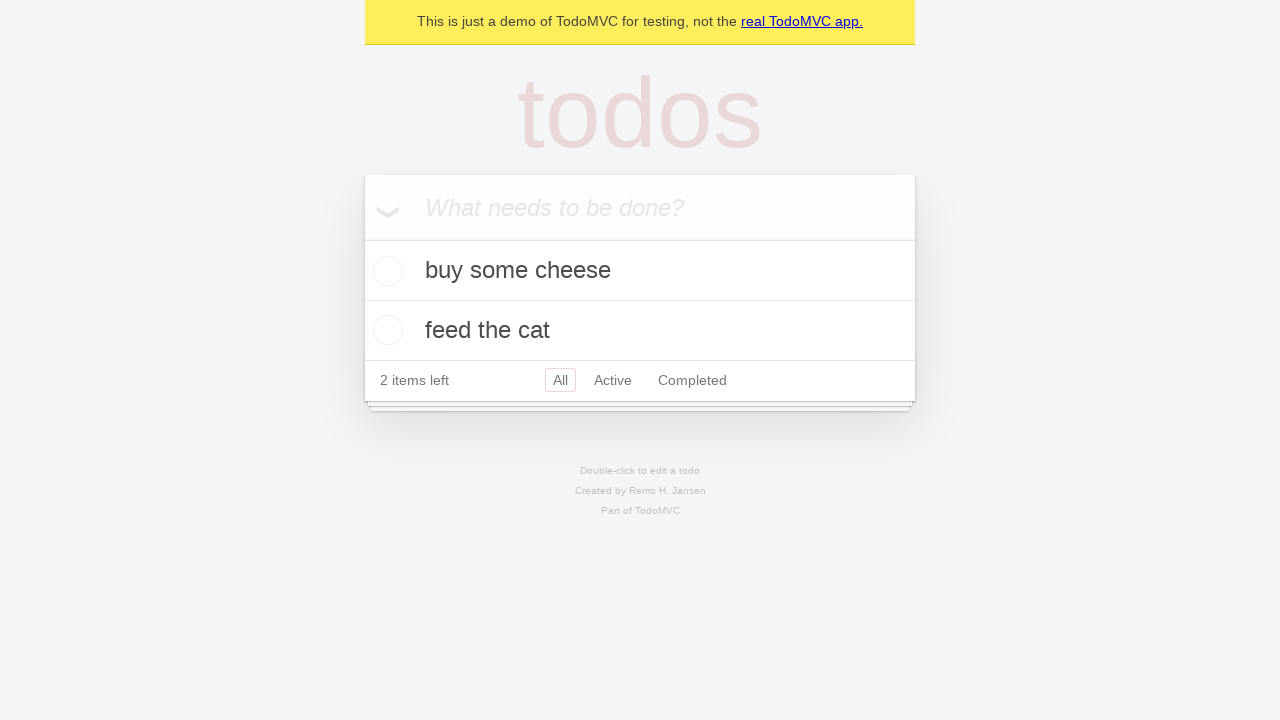

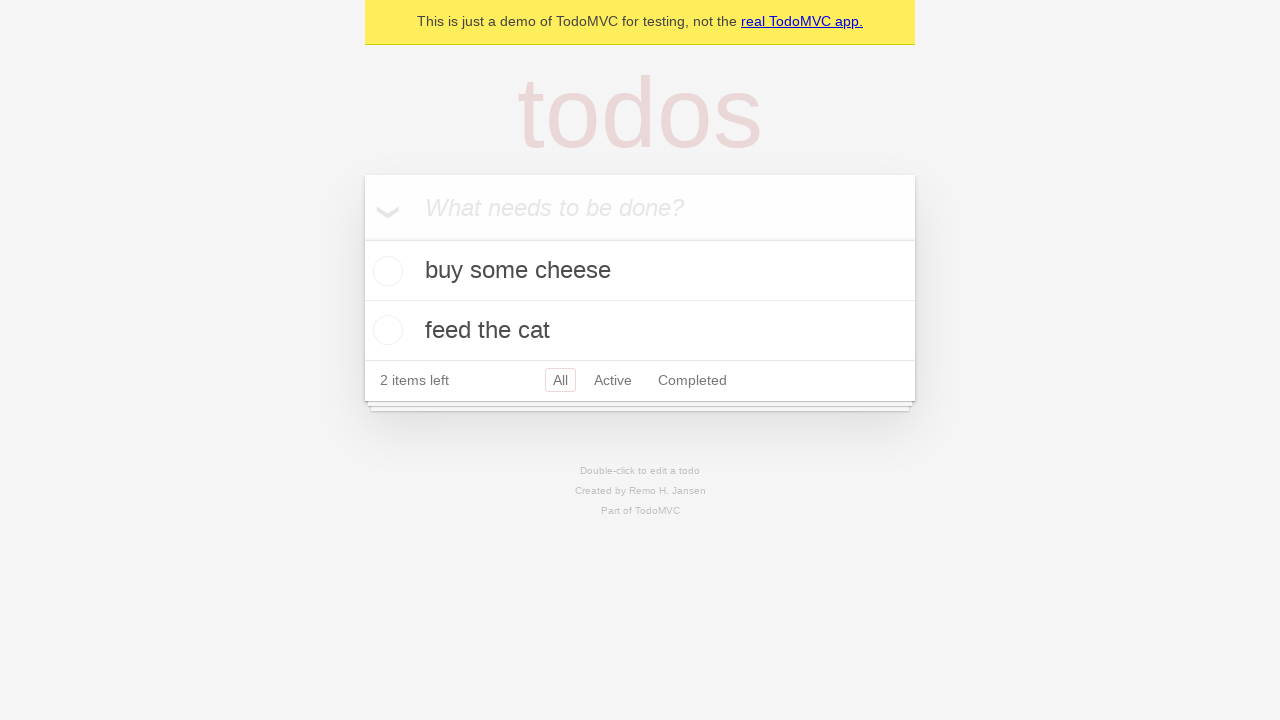